Tests ad form submission with a single letter in the price field to verify numeric validation.

Starting URL: https://elenta.lt/patalpinti/ivesti-informacija?categoryId=AutoMoto_Automobiliai&actionId=Siulo&returnurl=%2F

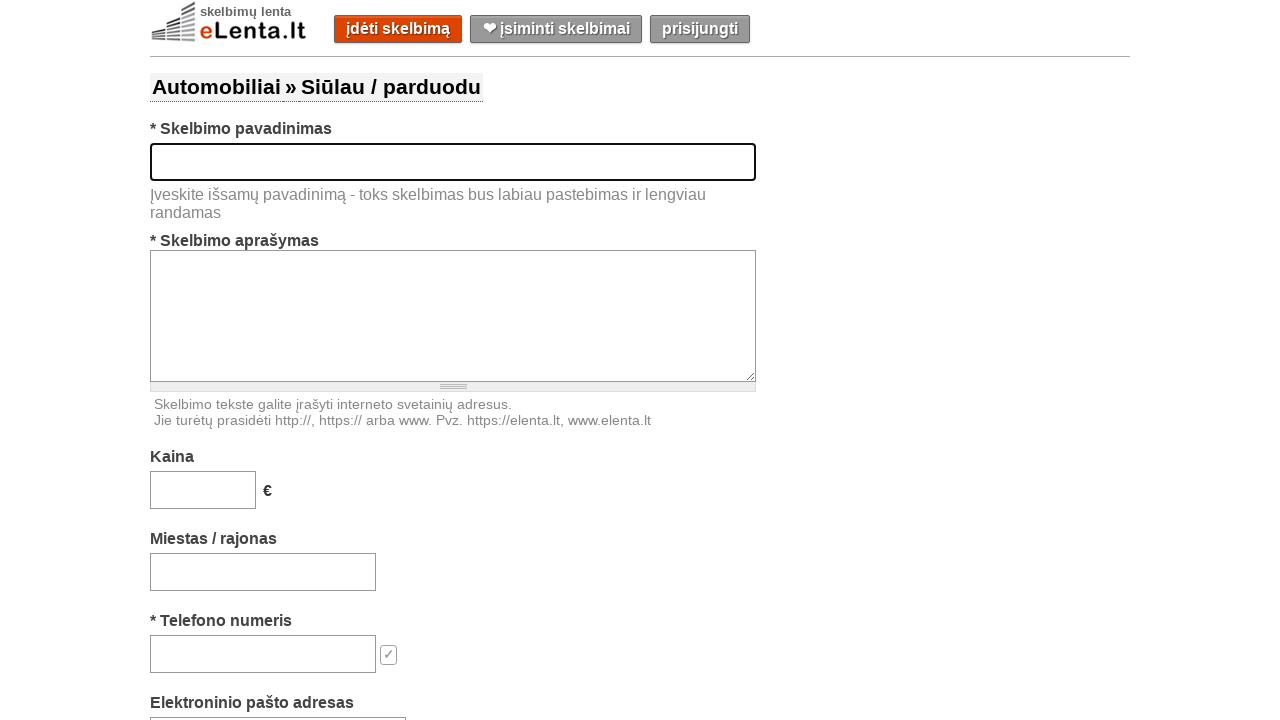

Filled title field with 'Used Lada with golden rims' on #title
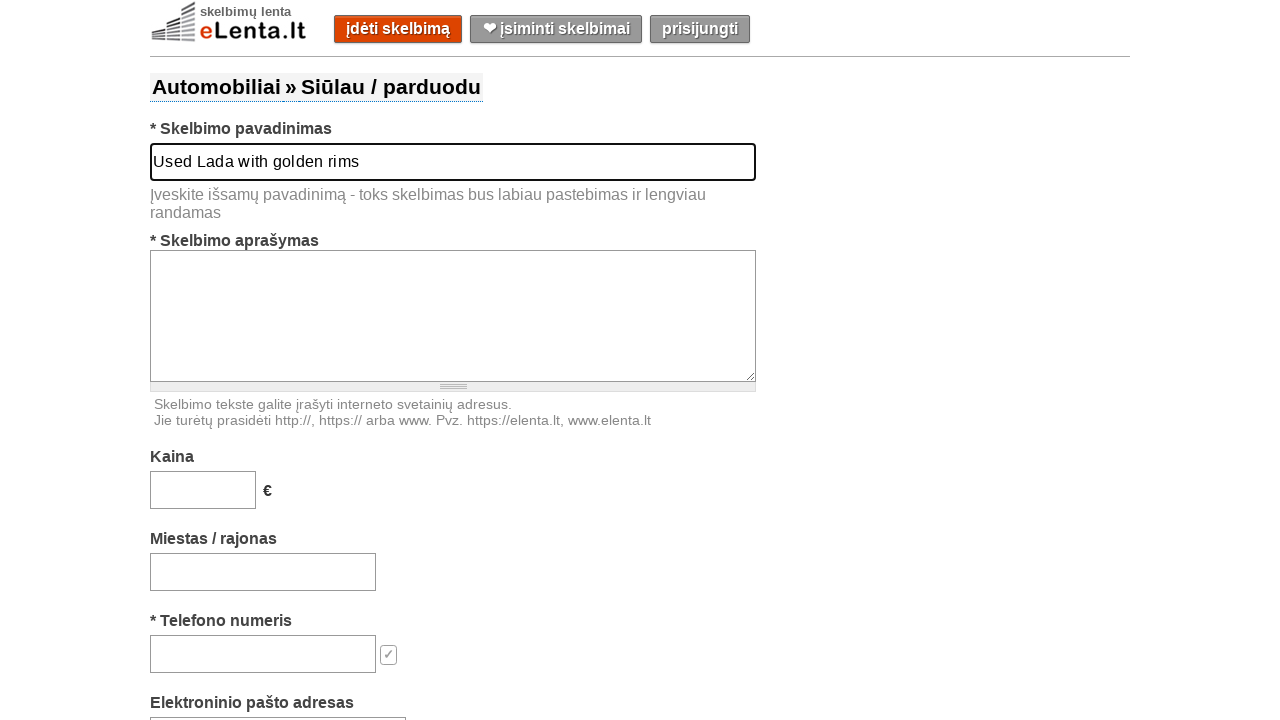

Filled description field with product details on #text
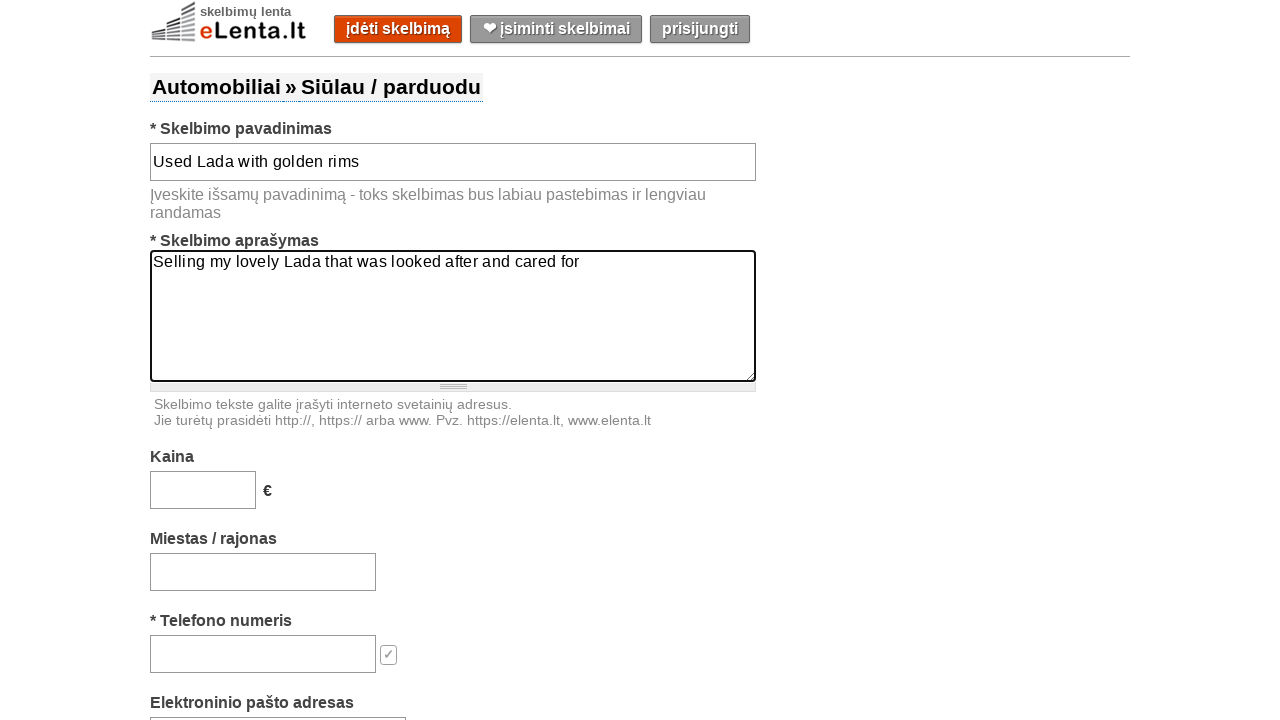

Filled price field with single character 'K' to test numeric validation on #price
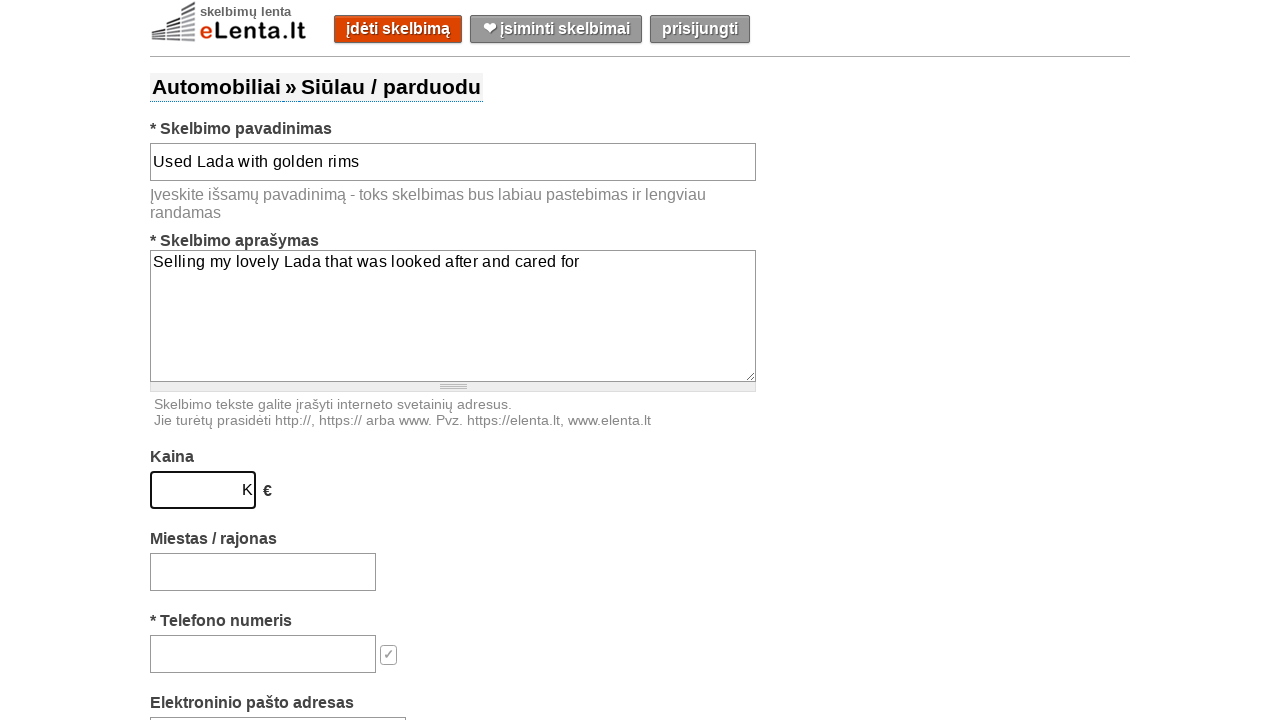

Filled location field with 'Gargždai' on #location-search-box
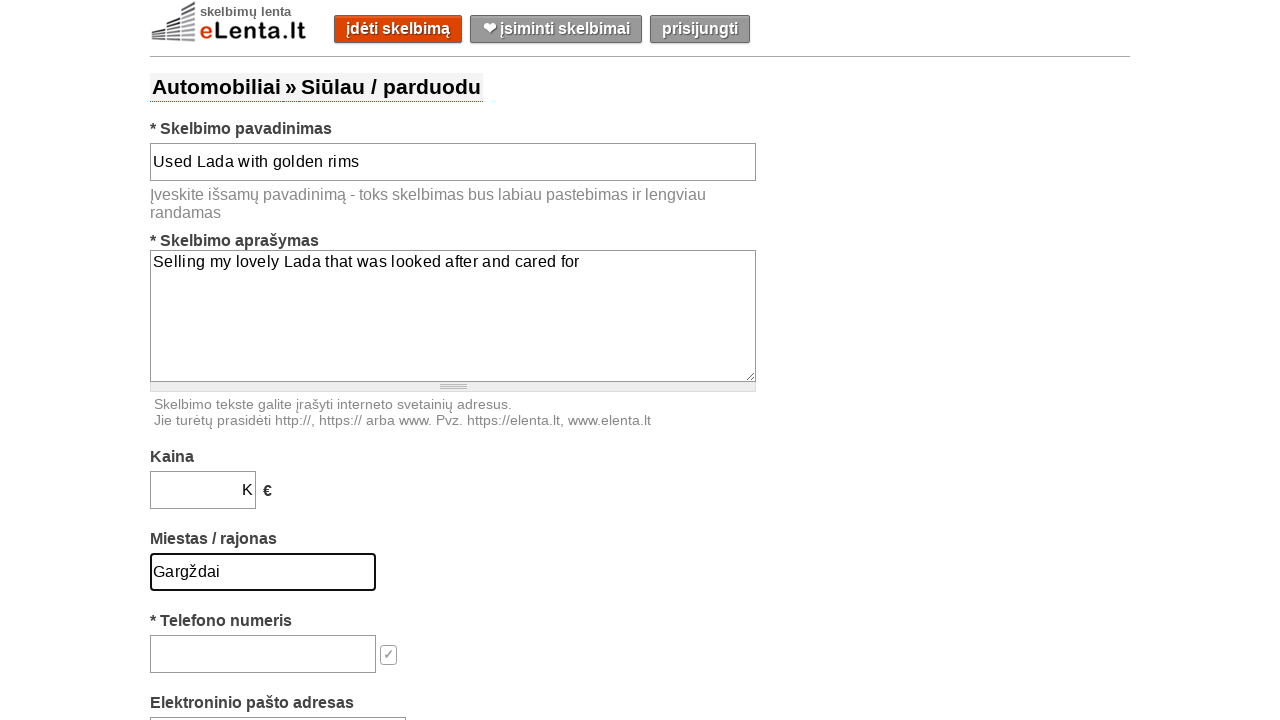

Filled phone field with '37061072845' on #phone
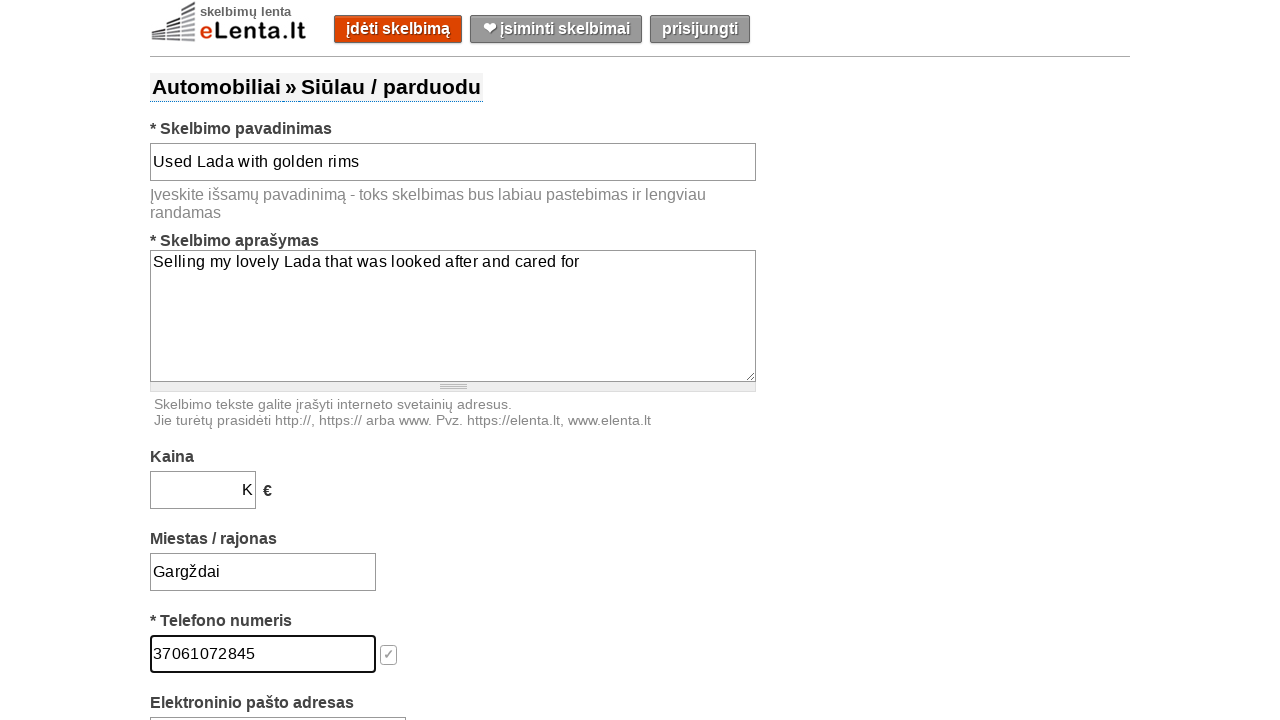

Filled email field with 'ThomasShelby@gmail.com' on #email
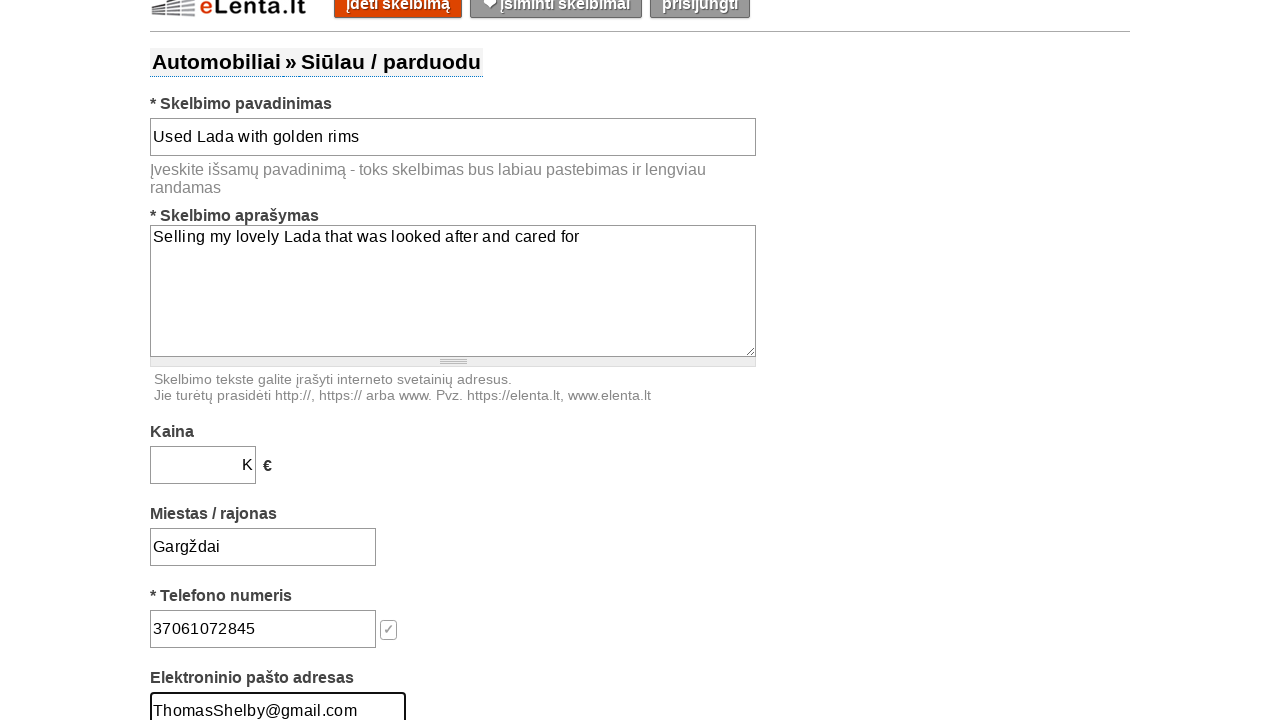

Clicked submit button to attempt form submission with invalid price at (659, 360) on #submit-button
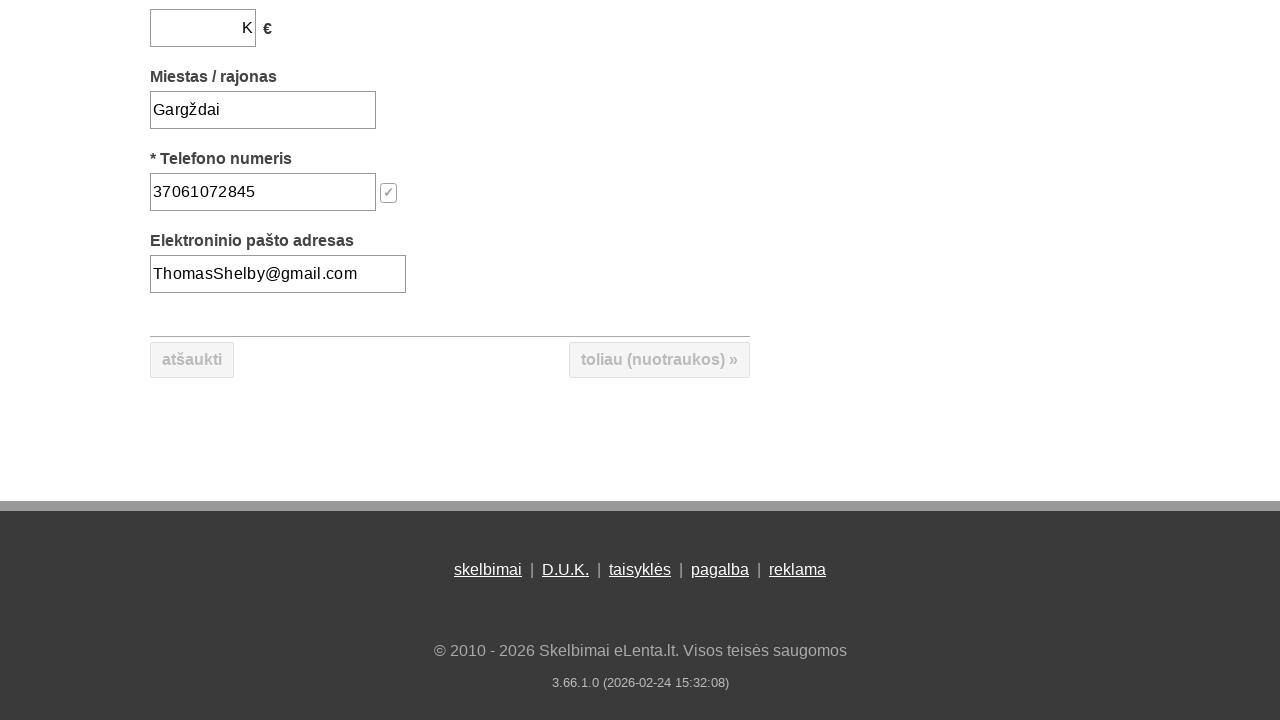

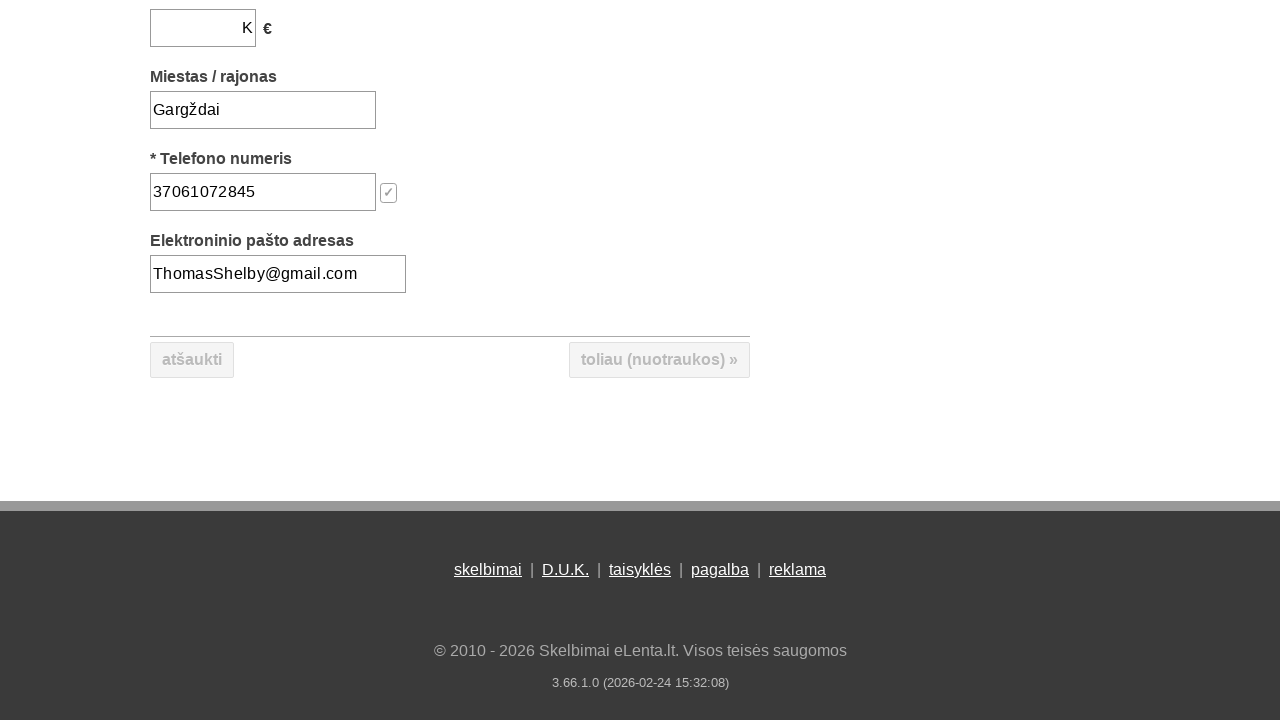